Tests browser window/tab handling by clicking a button that opens a new tab, switching to it, and reading text from the new tab

Starting URL: https://demoqa.com/browser-windows

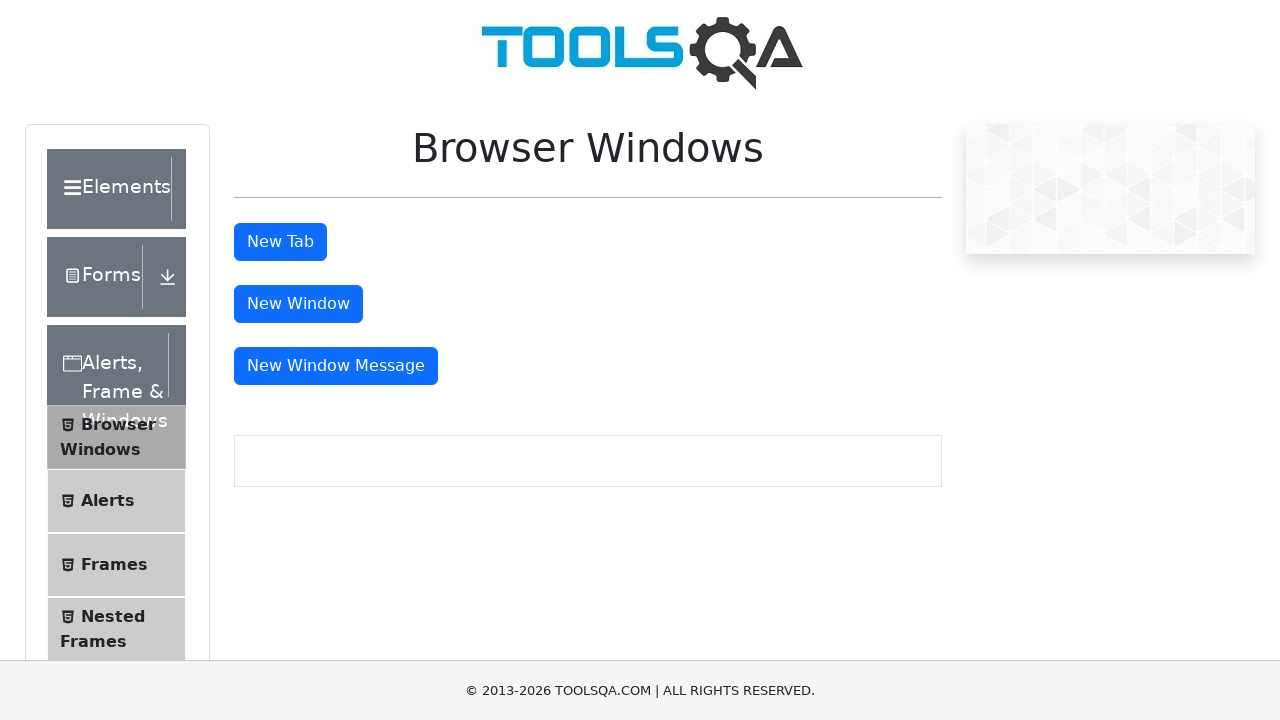

Clicked tab button to open new tab at (280, 242) on #tabButton
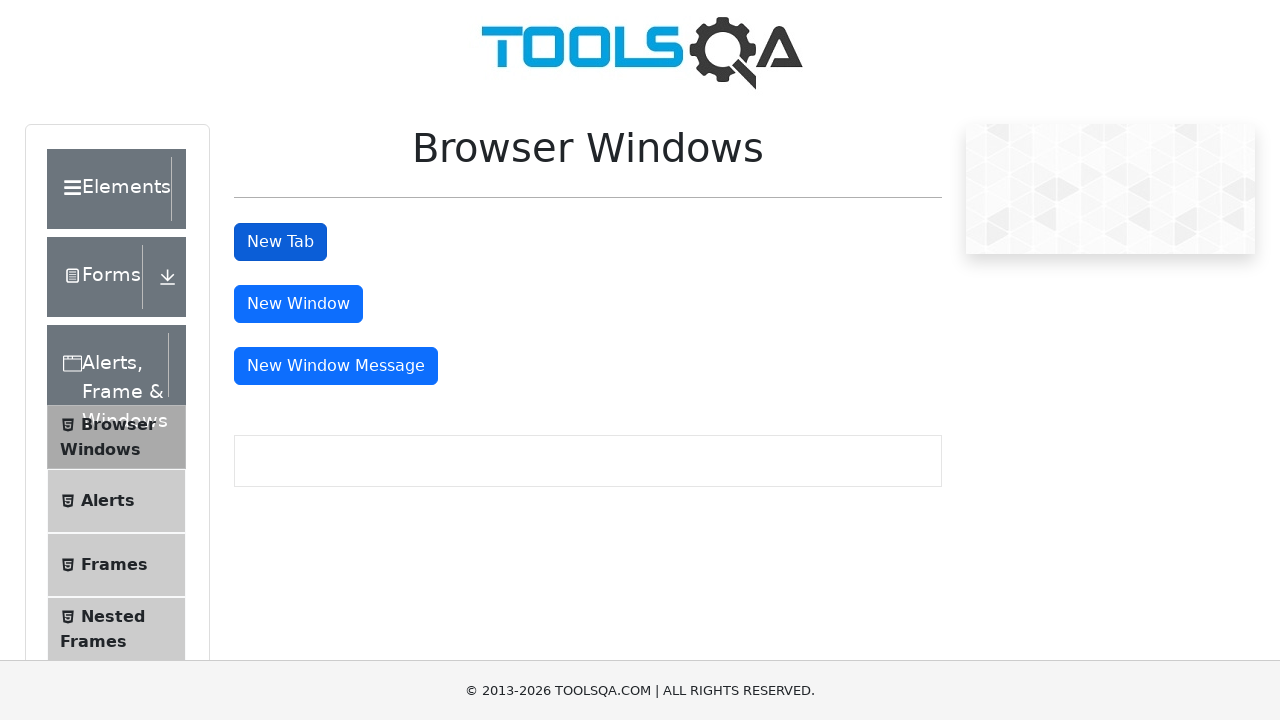

New tab opened and switched to new page context
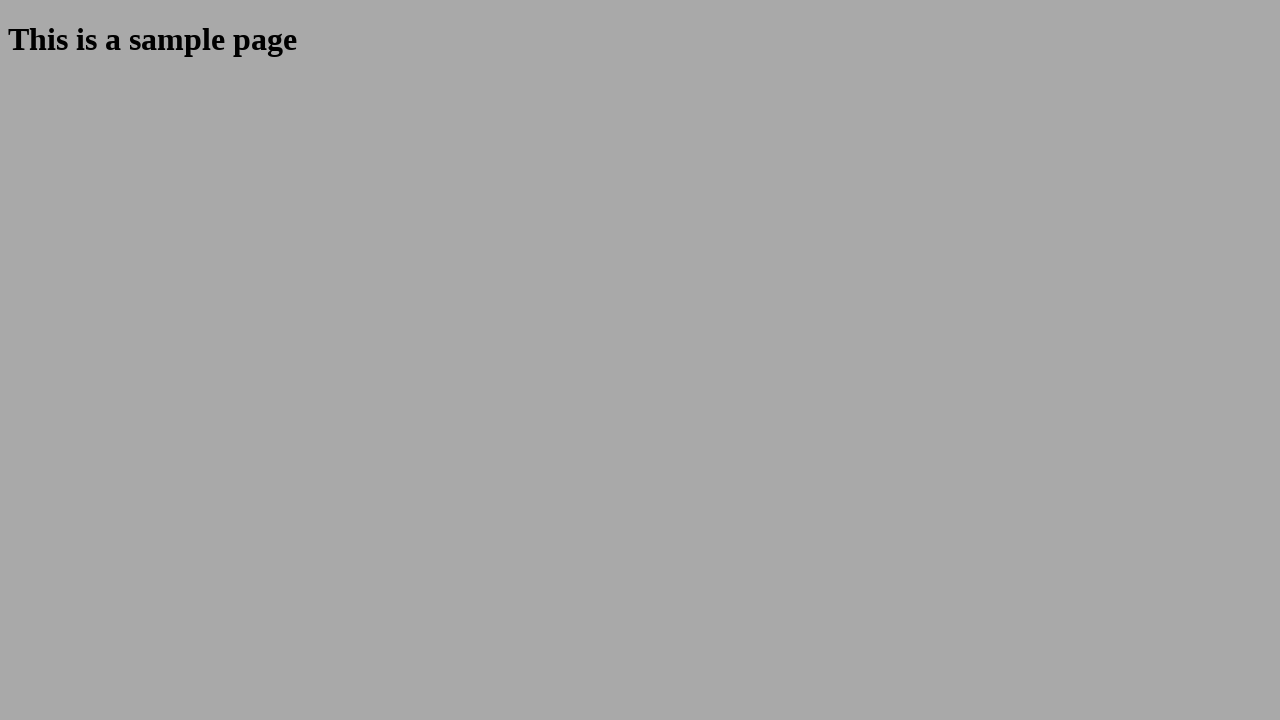

Sample heading element loaded in new tab
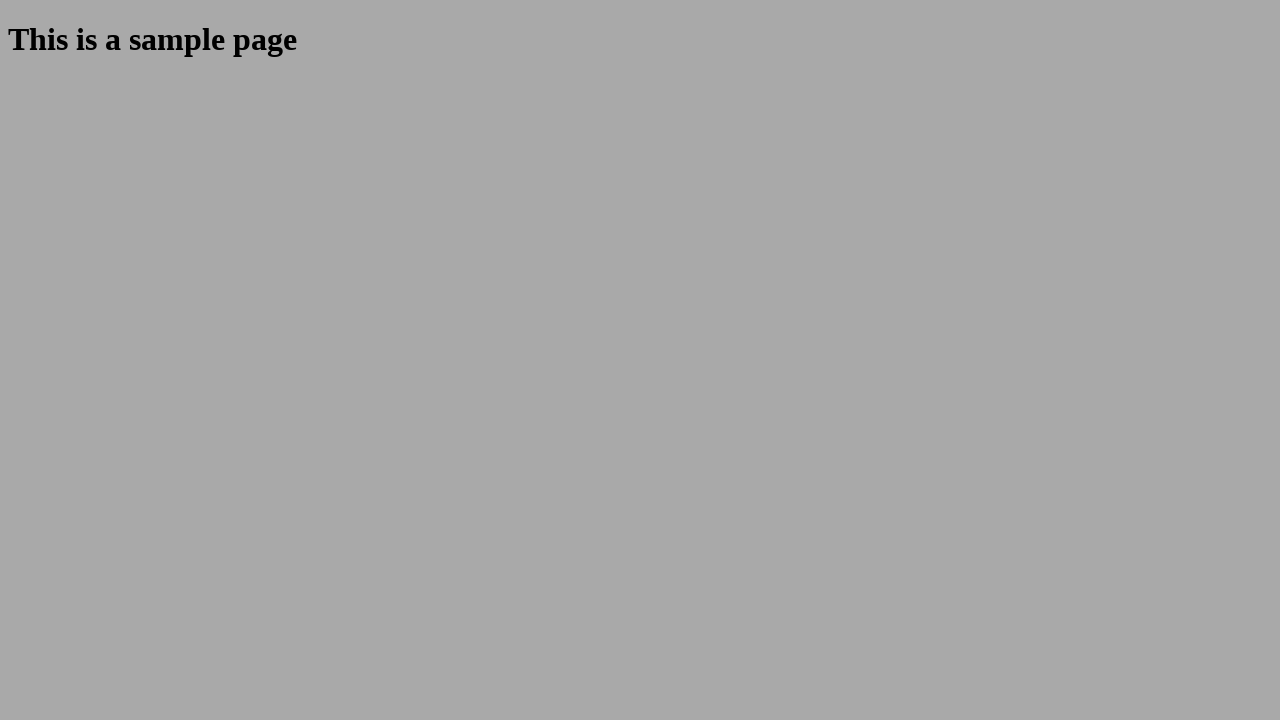

Retrieved text from new tab: 'This is a sample page'
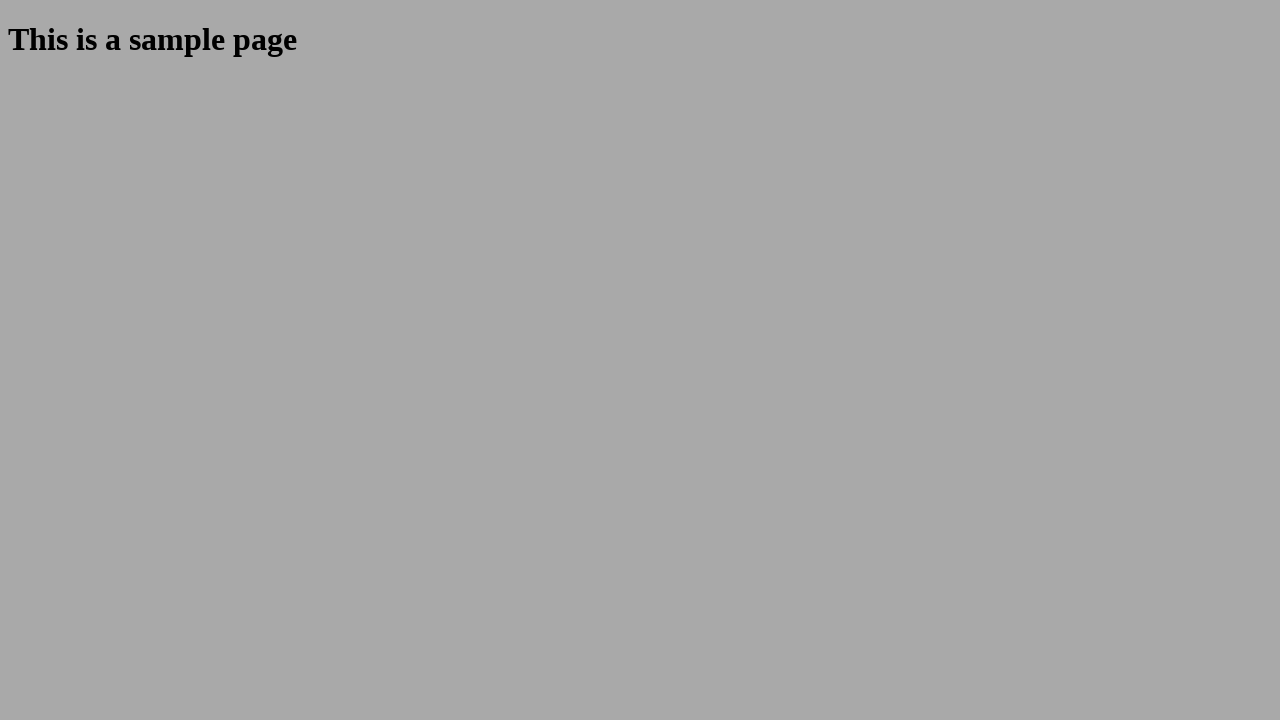

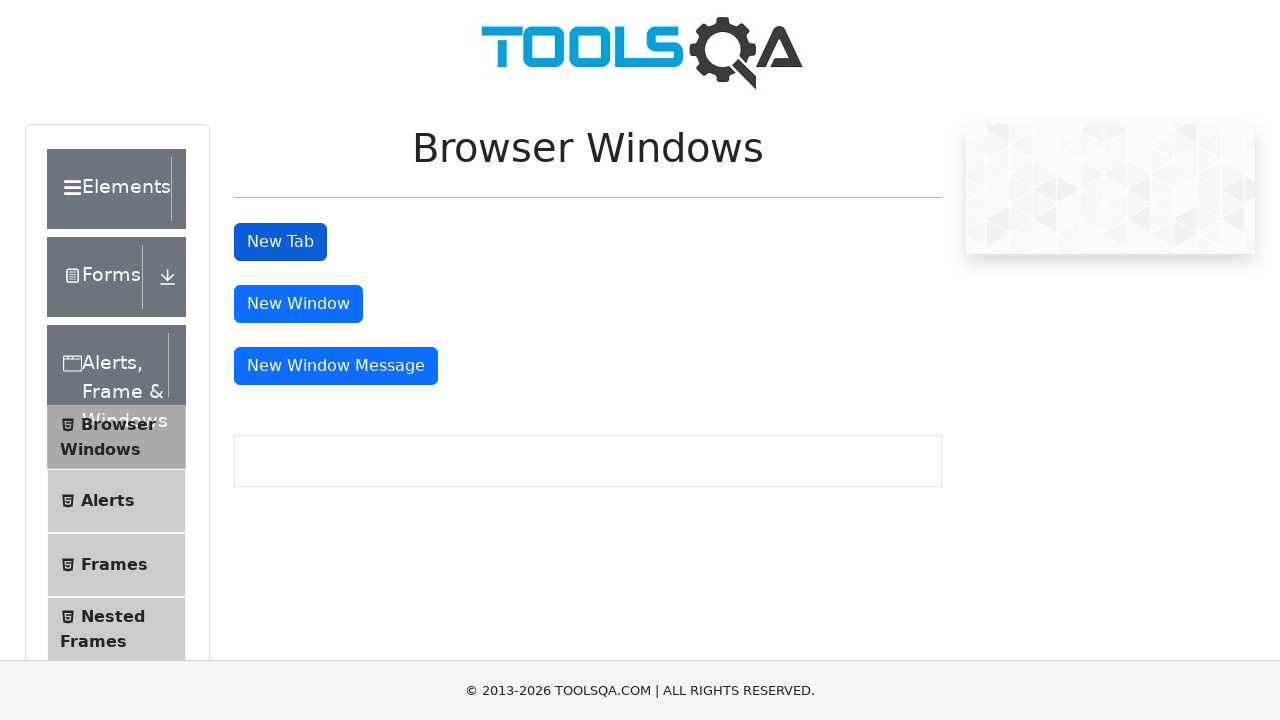